Verifies the main heading text on the front page

Starting URL: https://iths.se

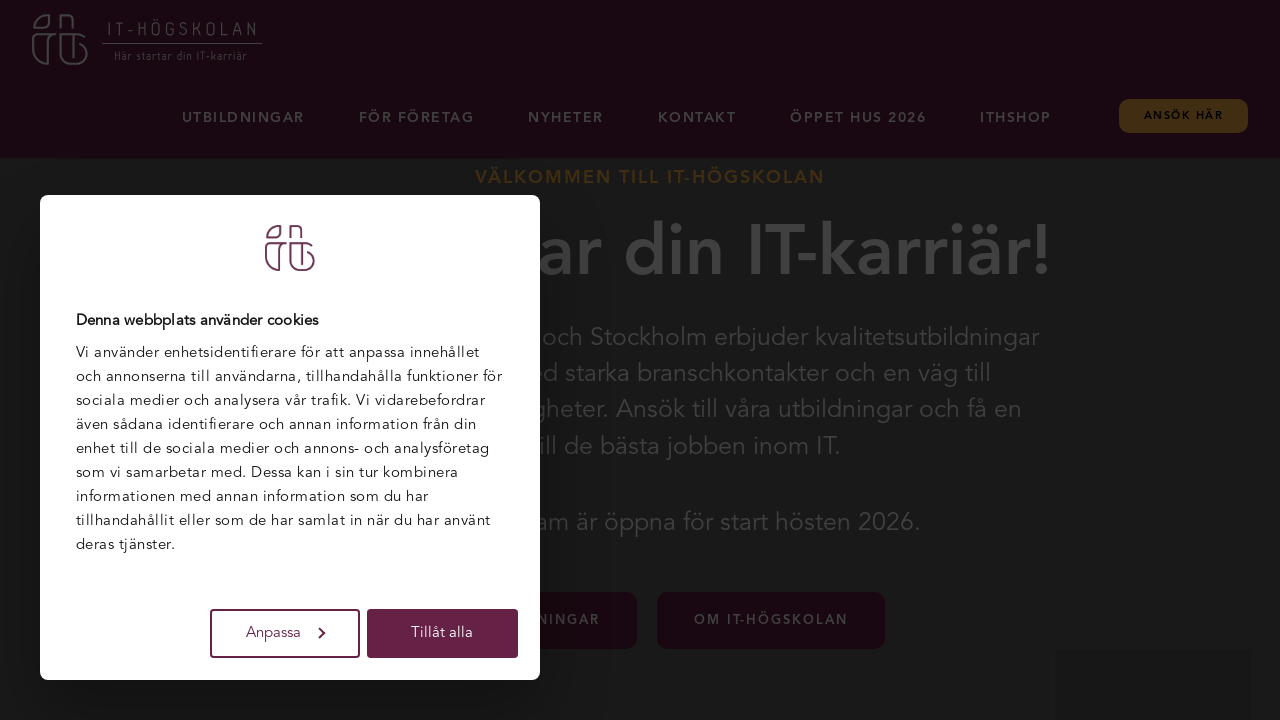

Navigated to https://iths.se
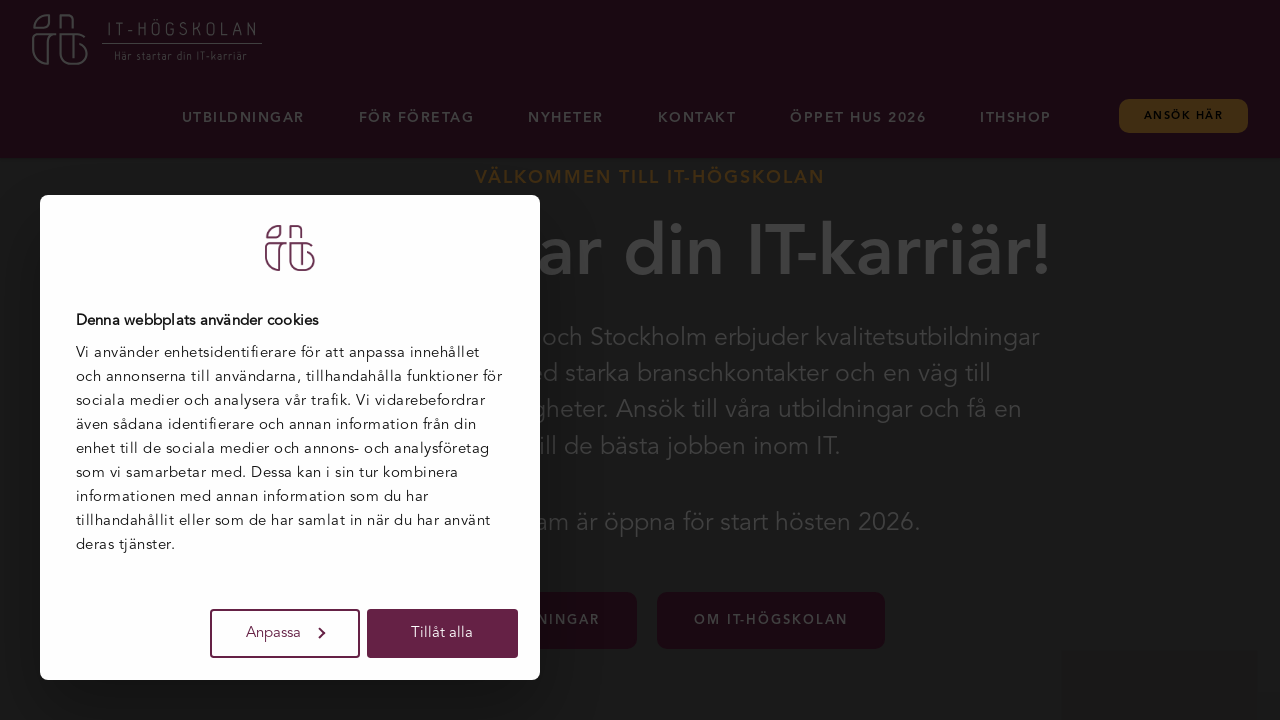

Located the h1 heading element
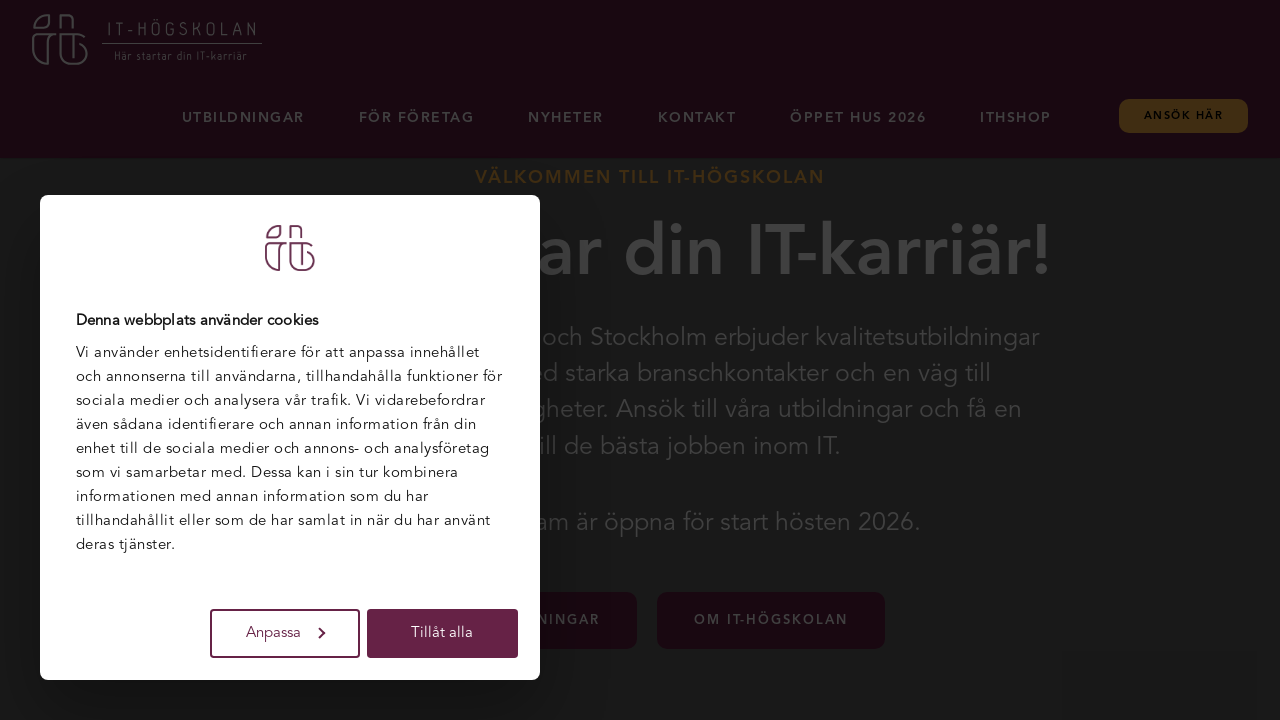

Verified main heading text matches 'Här startar din IT-karriär!'
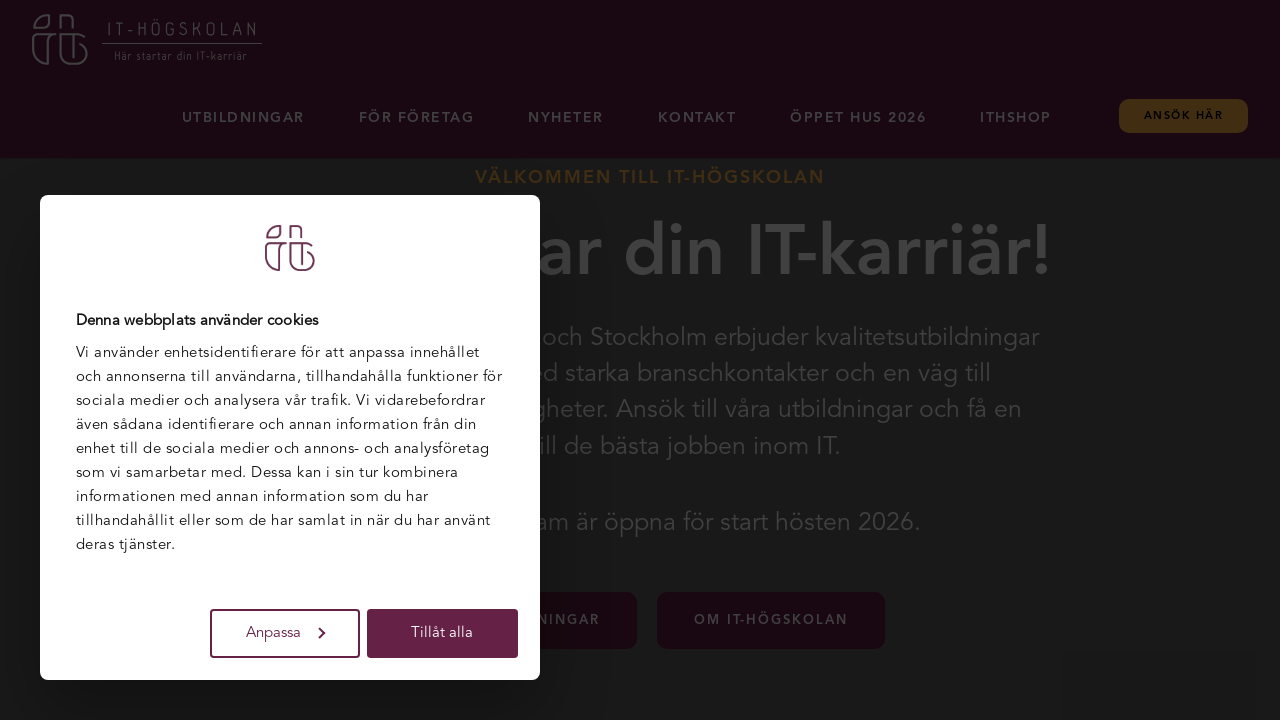

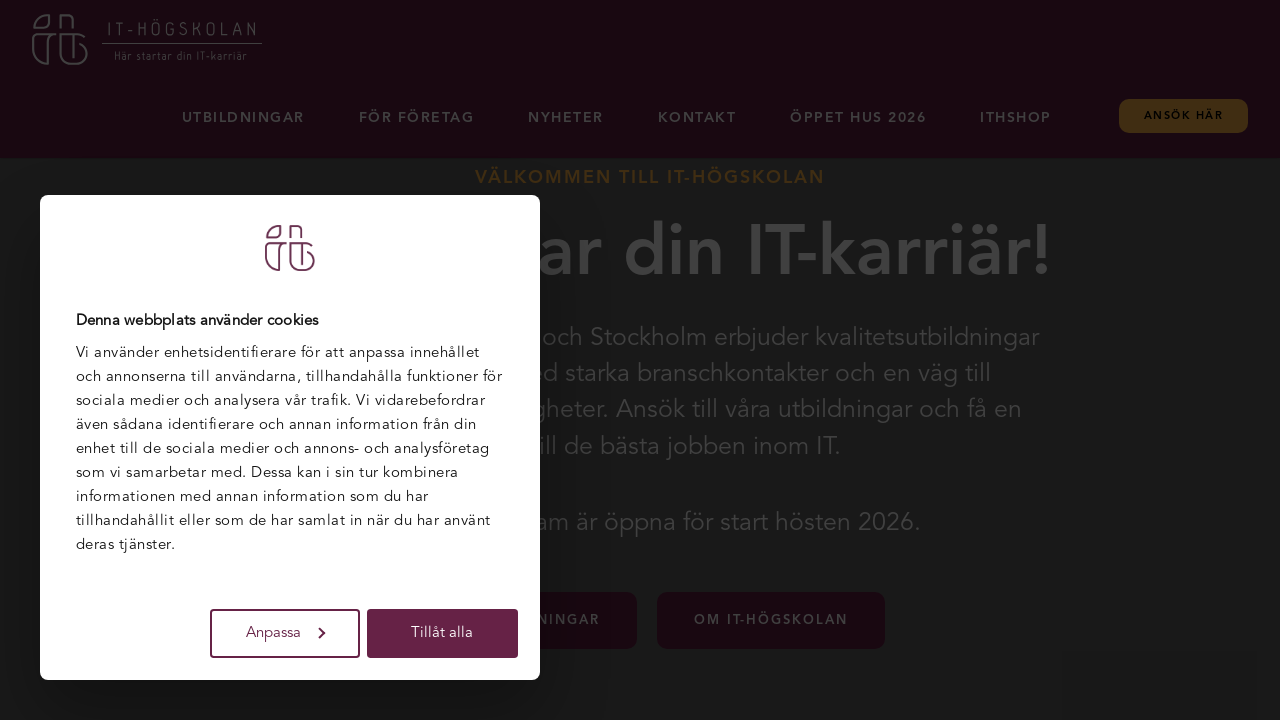